Tests an e-commerce vegetable shopping site by searching for products containing "ca", verifying search results, and adding multiple items to cart using different selection methods

Starting URL: https://rahulshettyacademy.com/seleniumPractise/#/

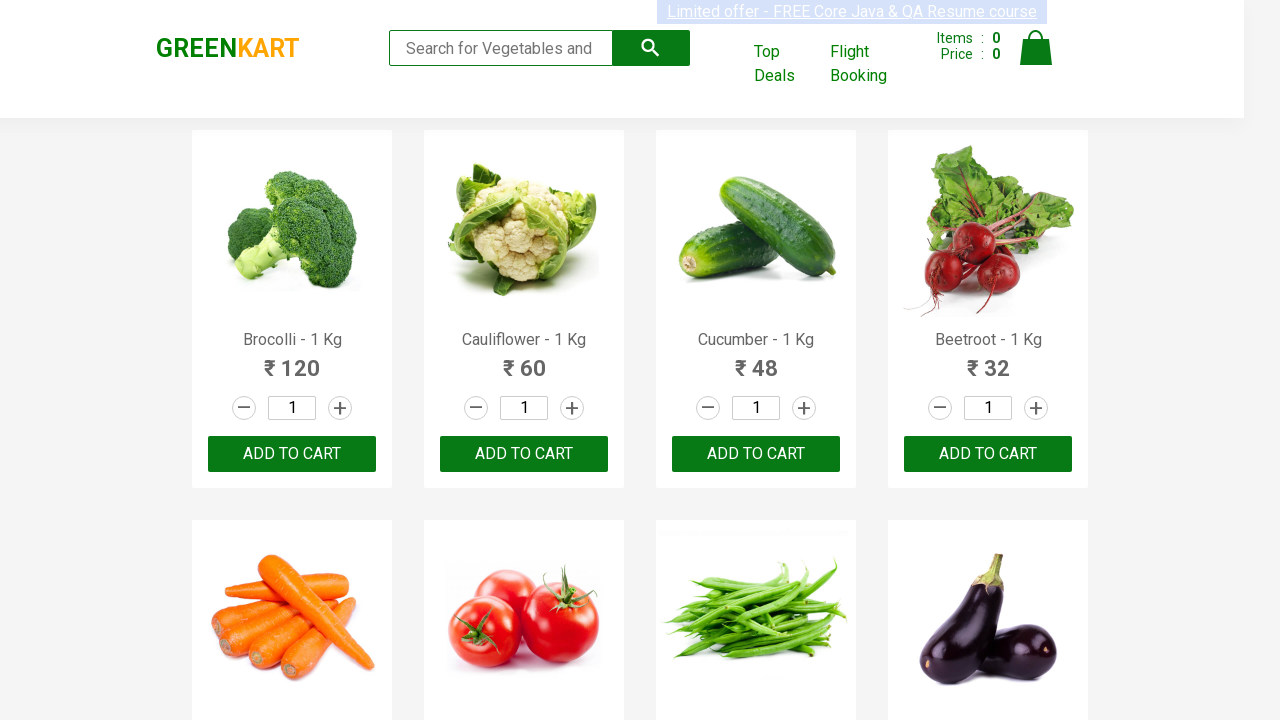

Filled search field with 'ca' on .search-keyword
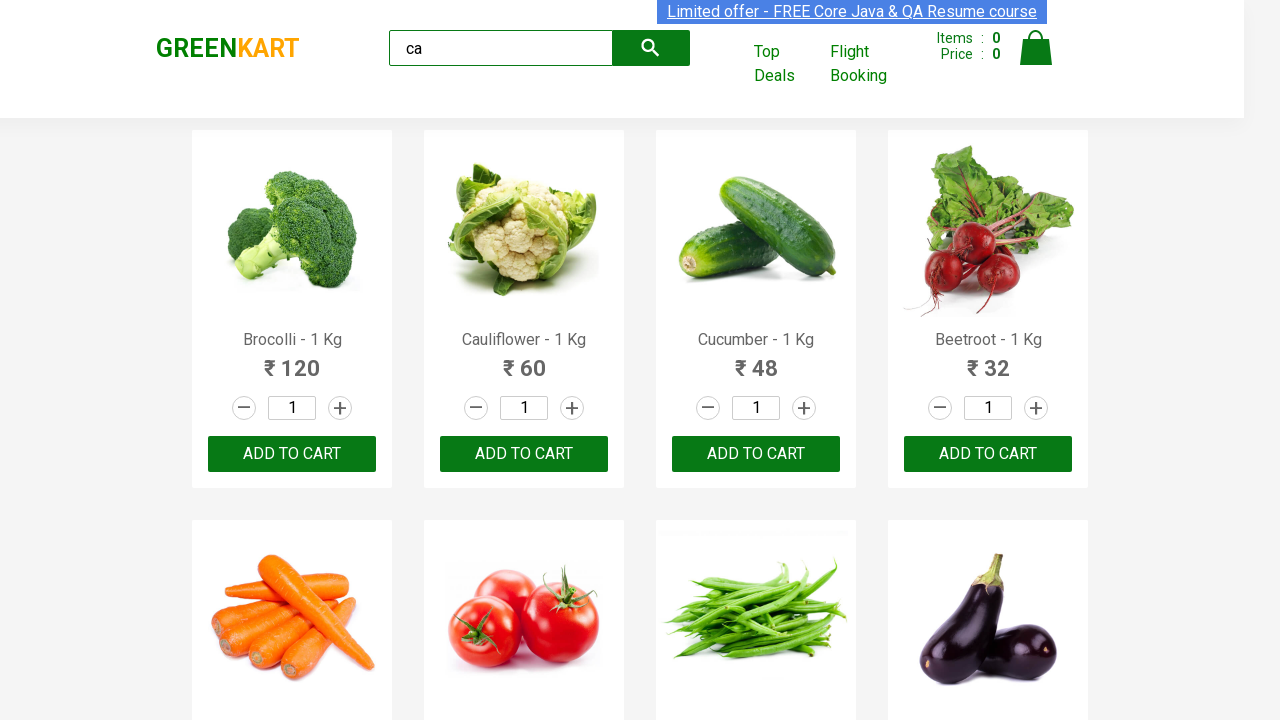

Waited 2000ms for search results to filter
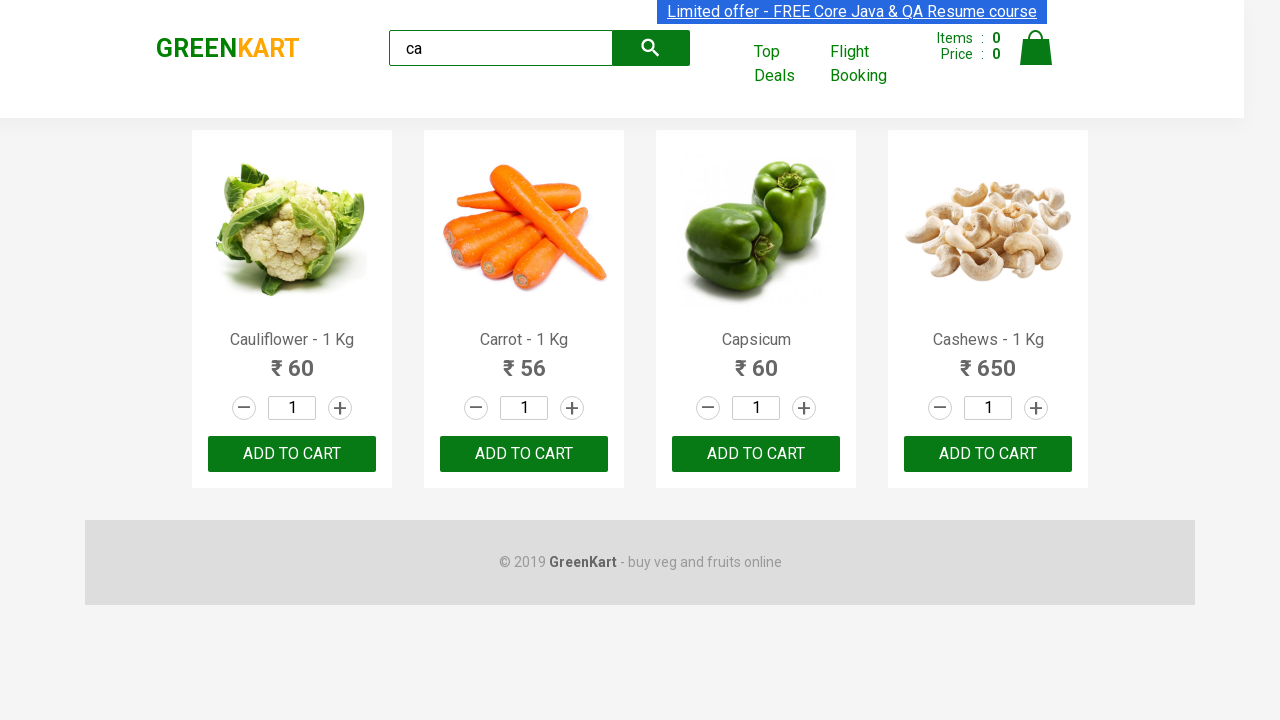

Verified 4 products are visible after searching for 'ca'
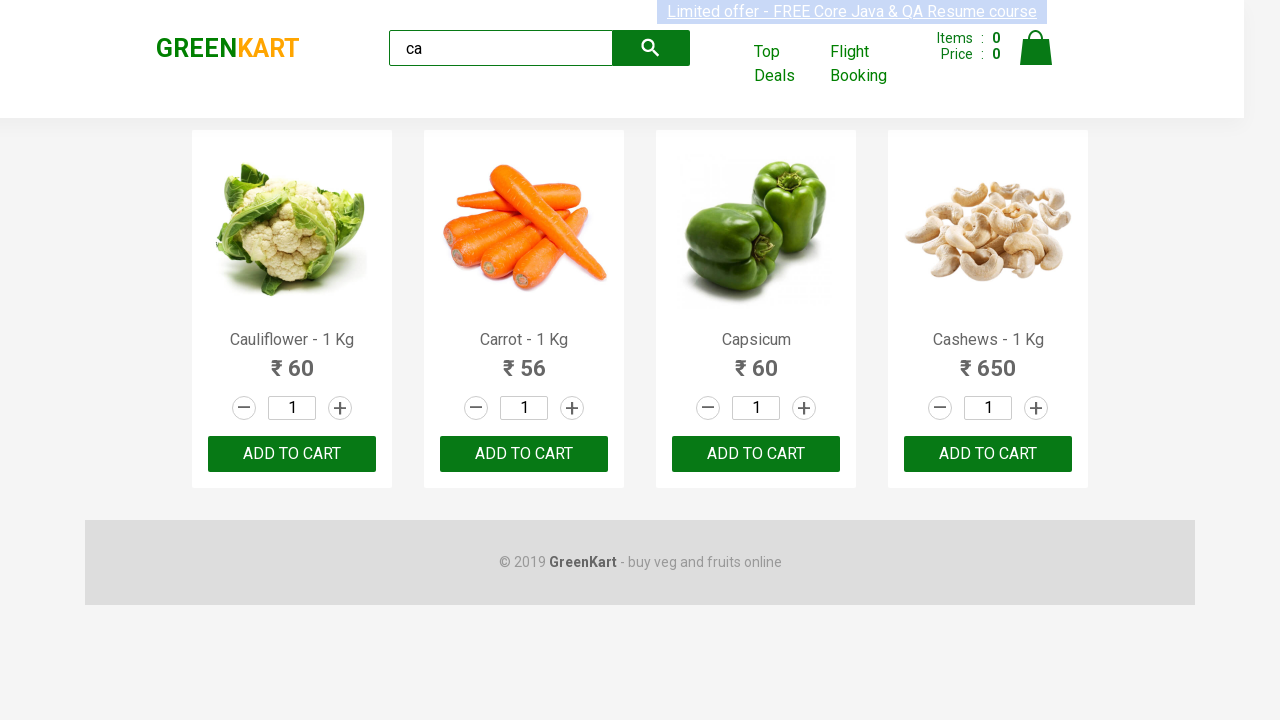

Clicked ADD TO CART for third product using nth-child selector at (756, 454) on :nth-child(3) > .product-action > button
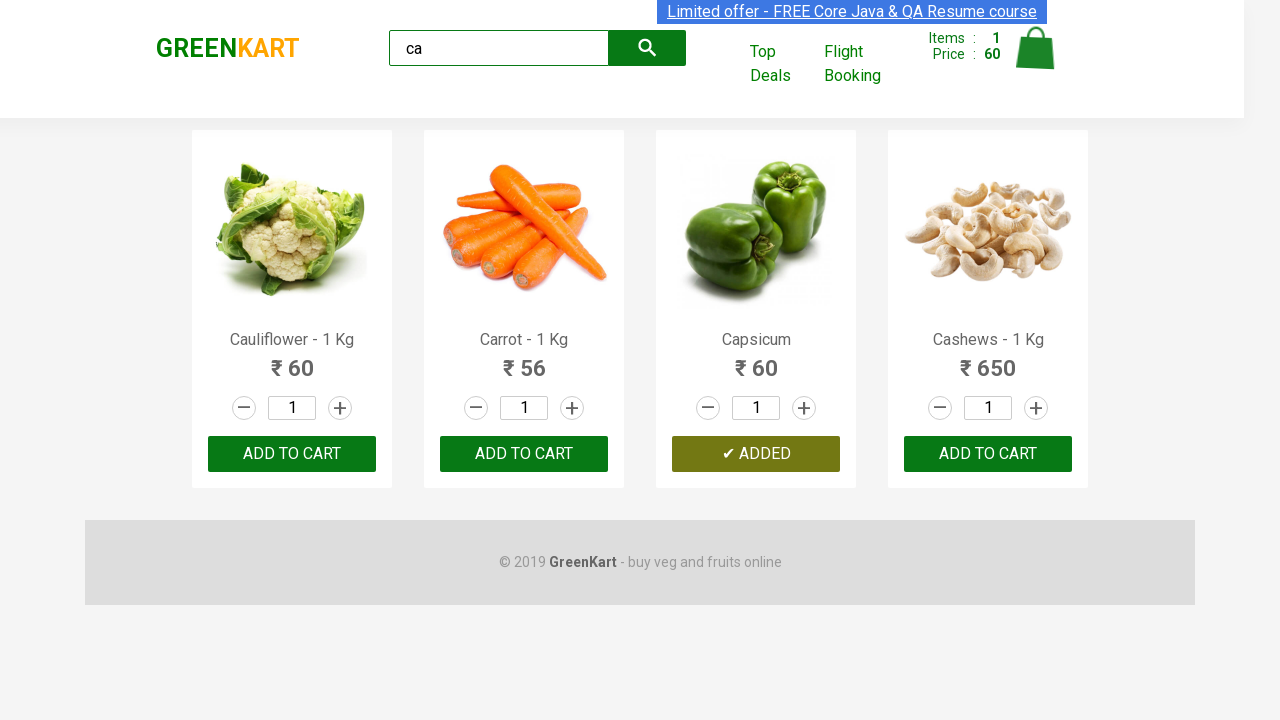

Clicked ADD TO CART for third product using parent-child chaining at (756, 454) on .products >> .product >> nth=2 >> internal:text="ADD TO CART"i
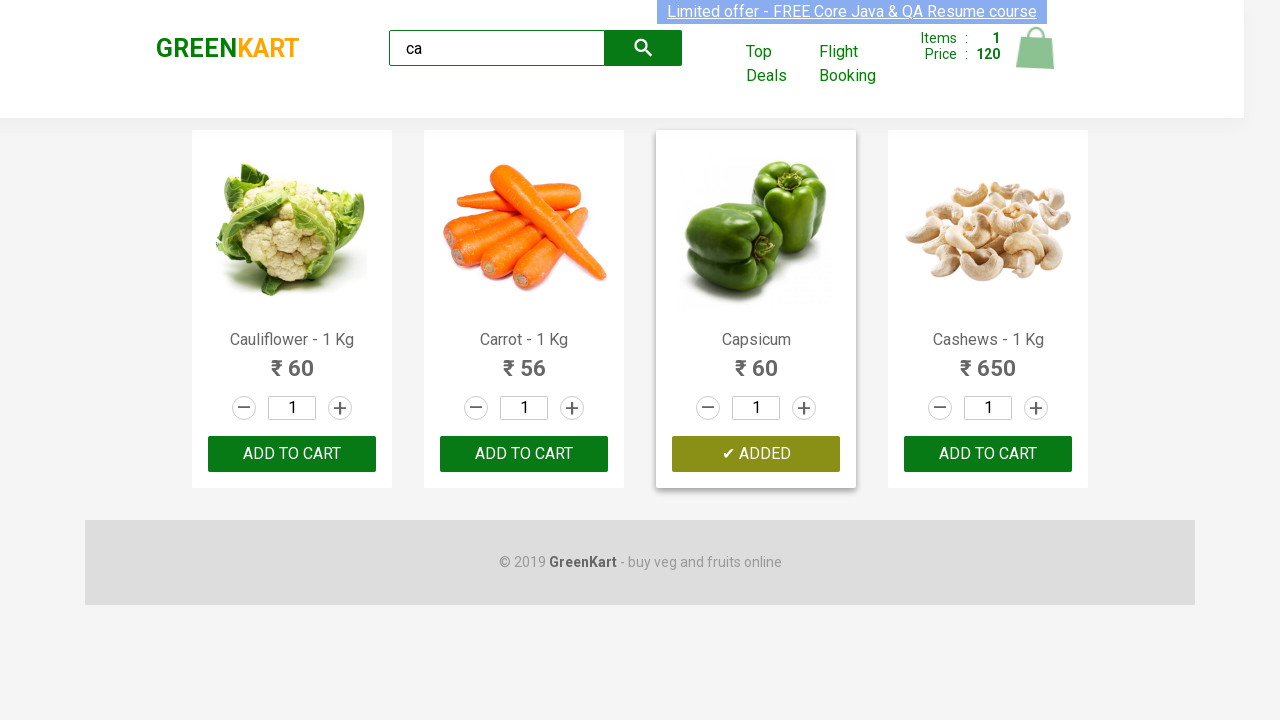

Found and clicked ADD TO CART for Cashews product at (988, 454) on .products >> .product >> nth=3 >> button
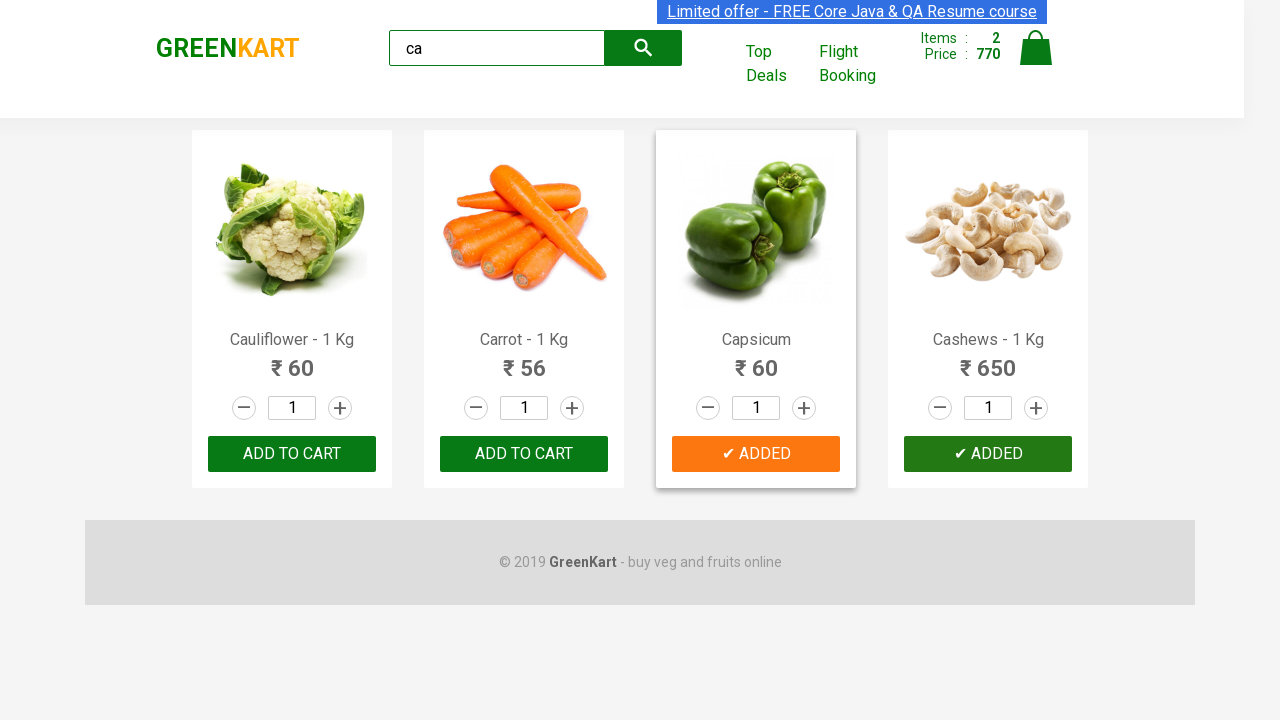

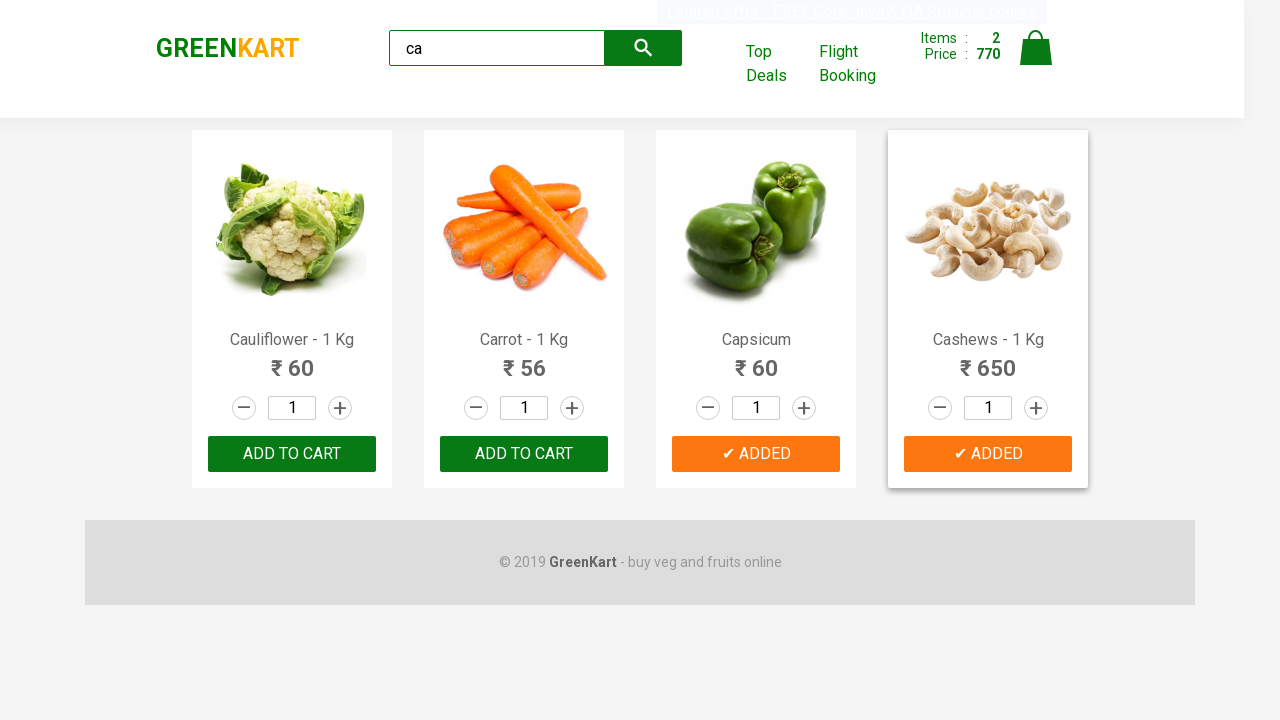